Tests a slow calculator application by setting a delay value, performing an addition calculation (7+8), and verifying the result equals 15

Starting URL: https://bonigarcia.dev/selenium-webdriver-java/slow-calculator.html

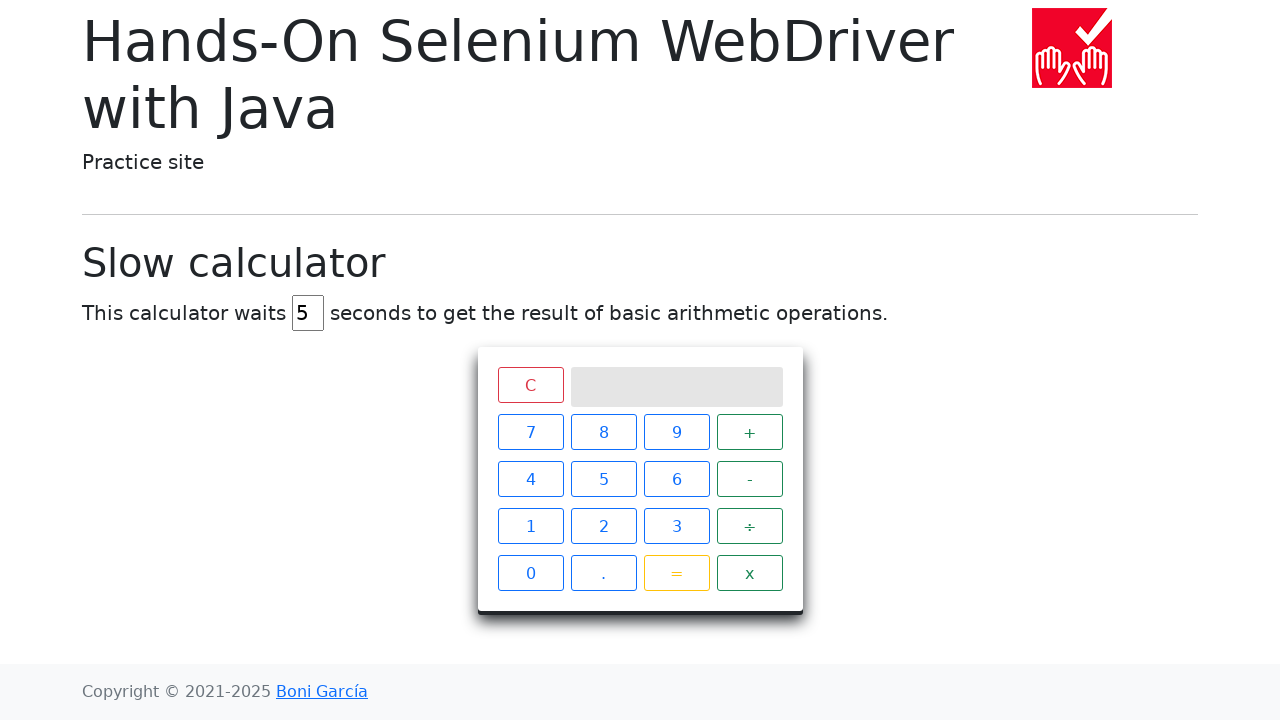

Cleared the delay input field on #delay
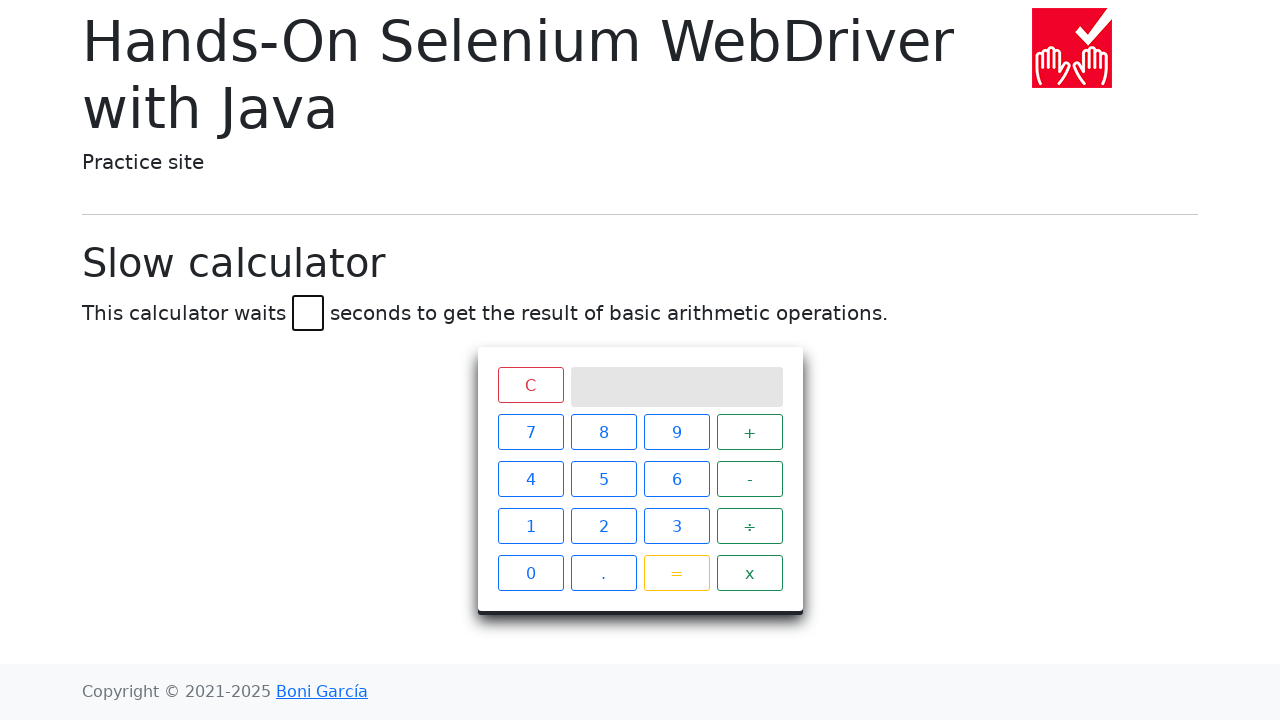

Set delay value to 45 milliseconds on #delay
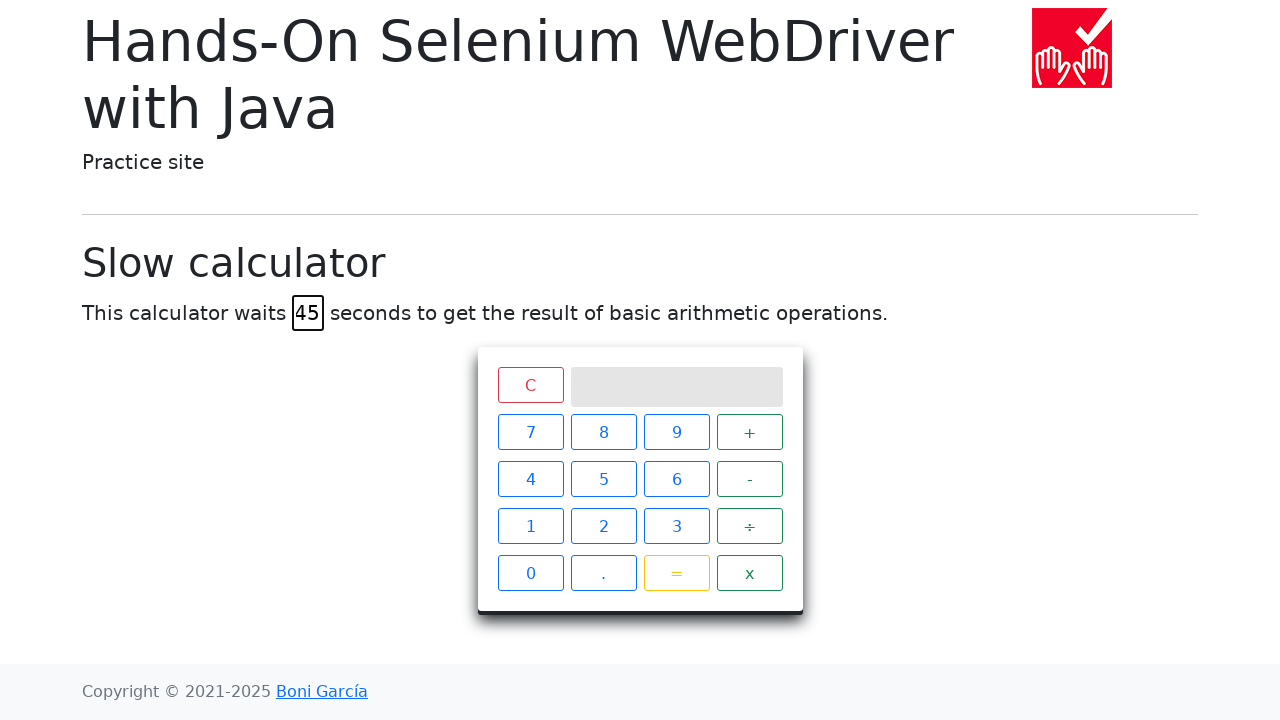

Clicked number 7 at (530, 432) on xpath=//span[contains(text(),'7')]
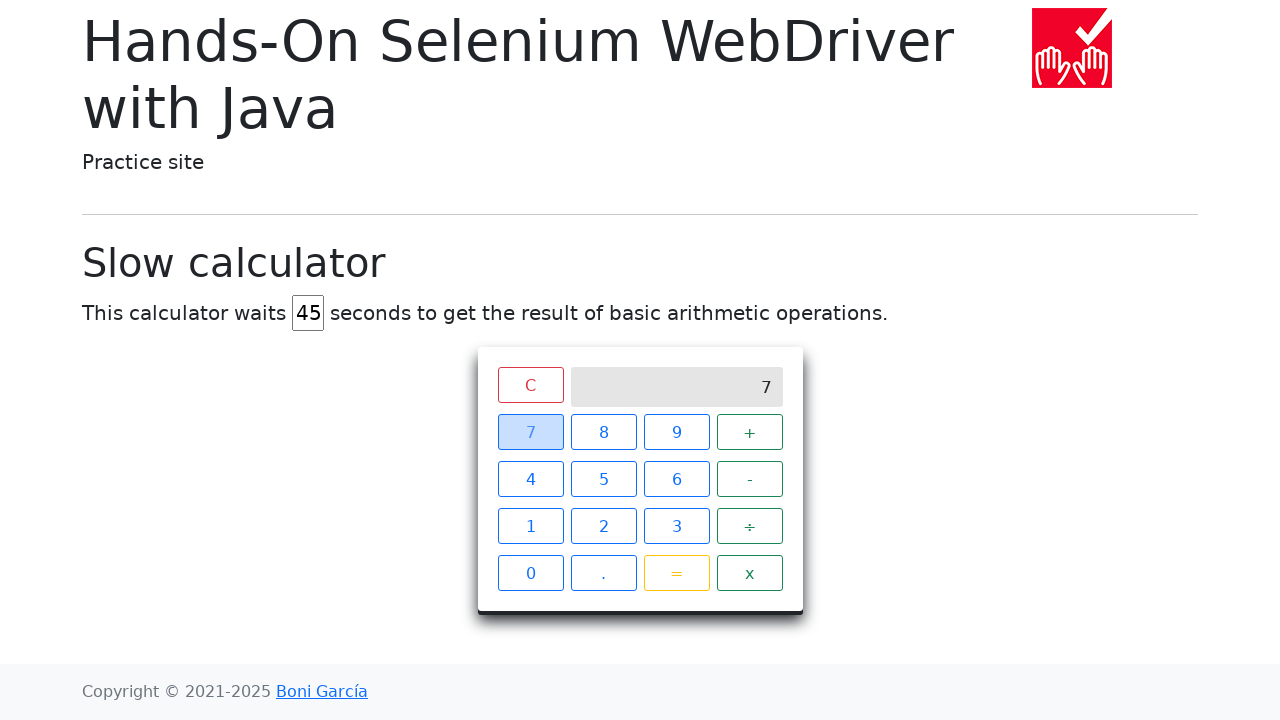

Clicked plus operator at (750, 432) on xpath=//span[contains(text(),'+')]
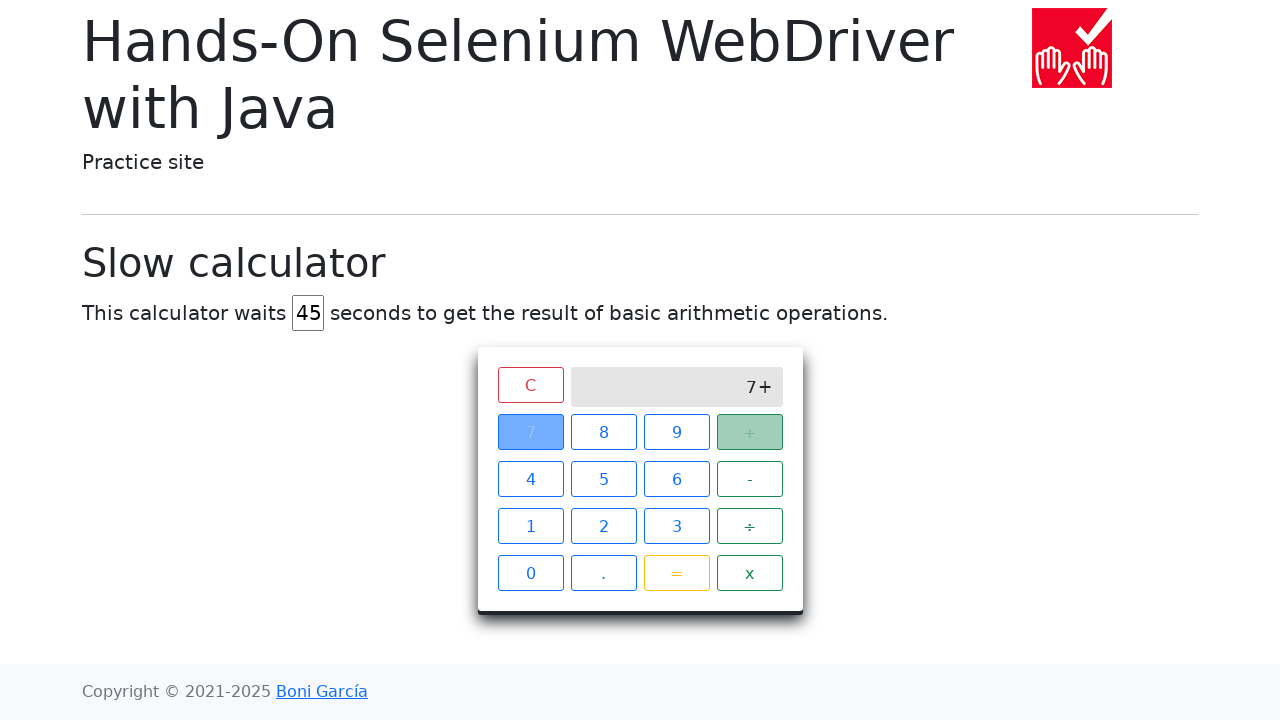

Clicked number 8 at (604, 432) on xpath=//span[contains(text(),'8')]
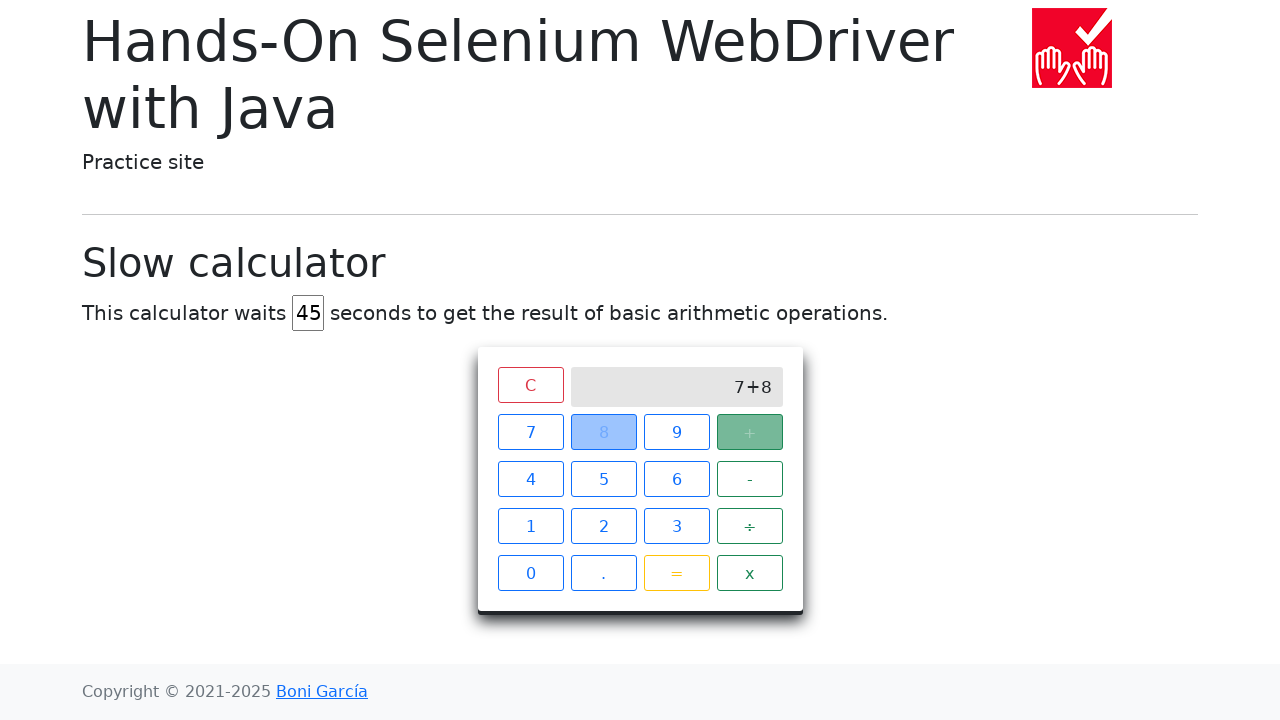

Clicked equals button to perform calculation at (676, 573) on xpath=//span[contains(text(),'=')]
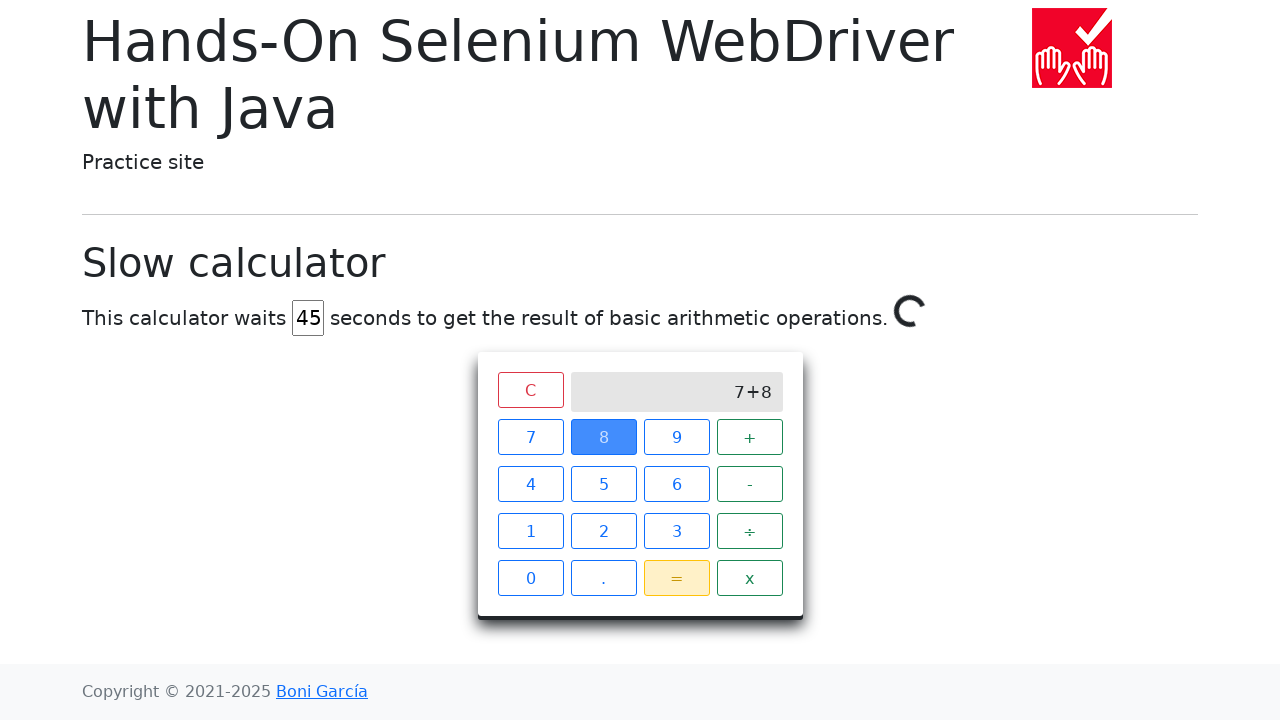

Verified calculation result equals 15
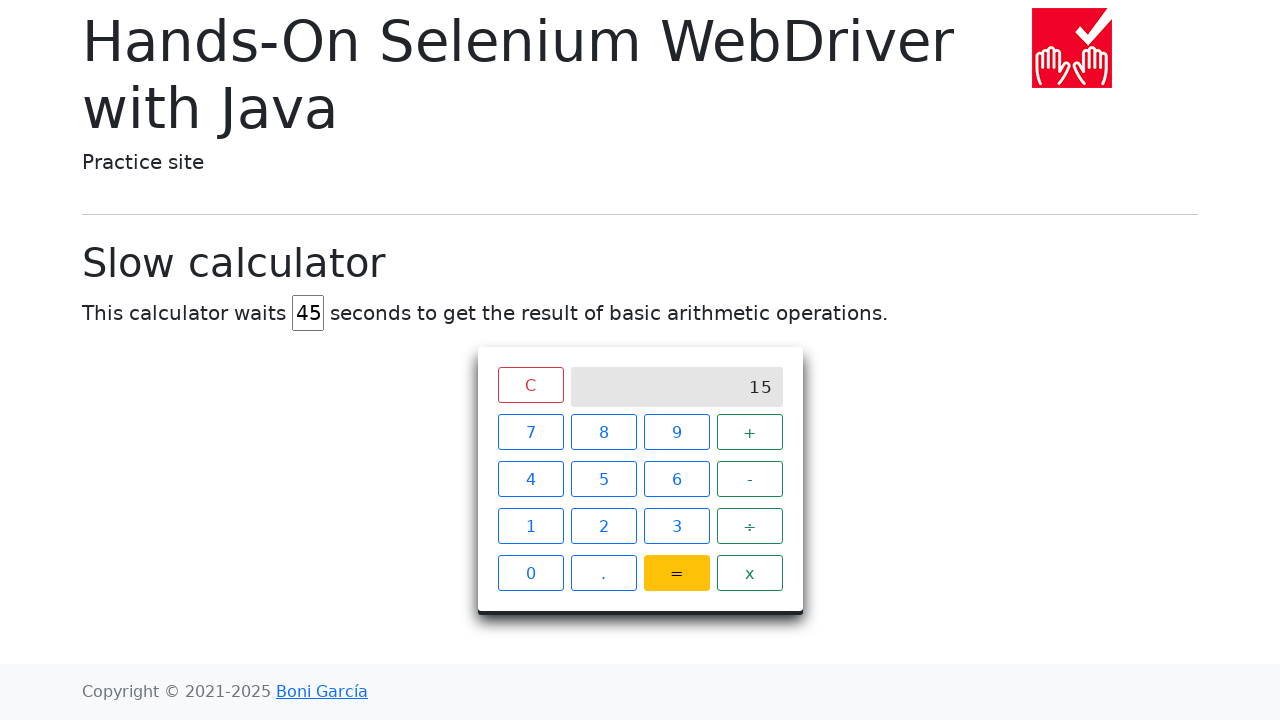

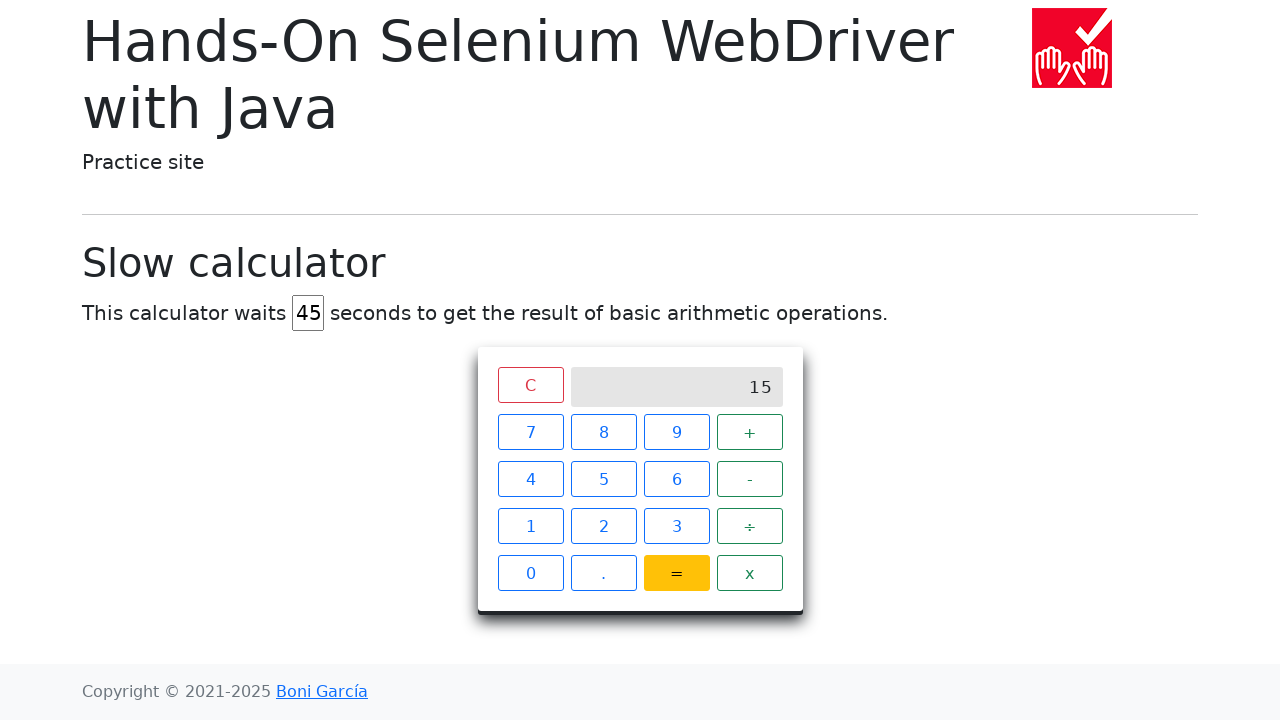